Checks that an input field contains specific text

Starting URL: http://guinea-pig.webdriver.io/

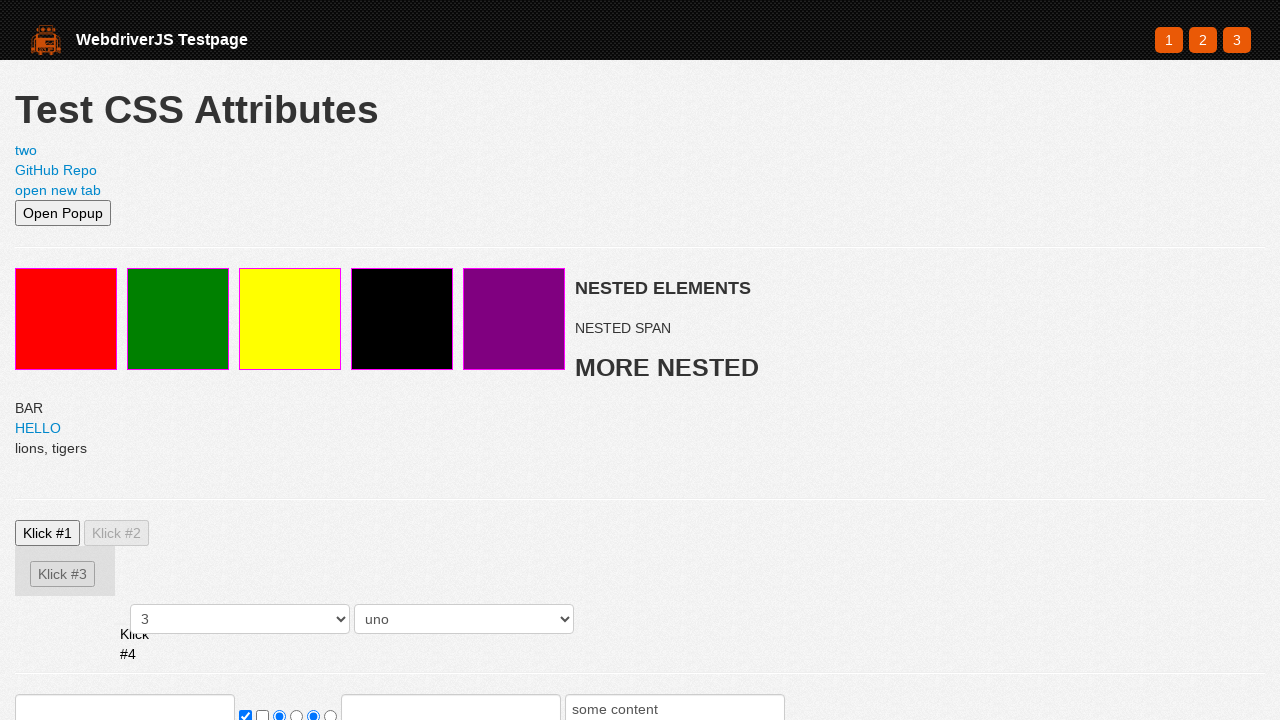

Navigated to http://guinea-pig.webdriver.io/
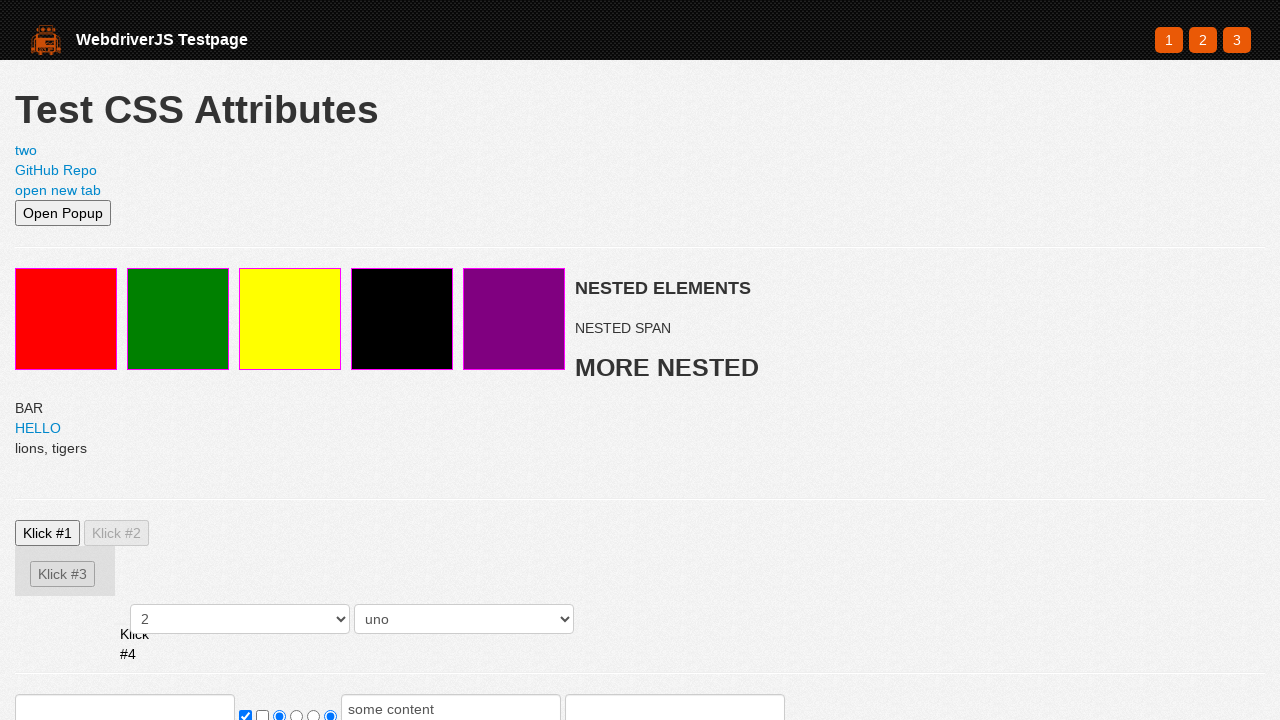

Verified that input field contains the letter 'a'
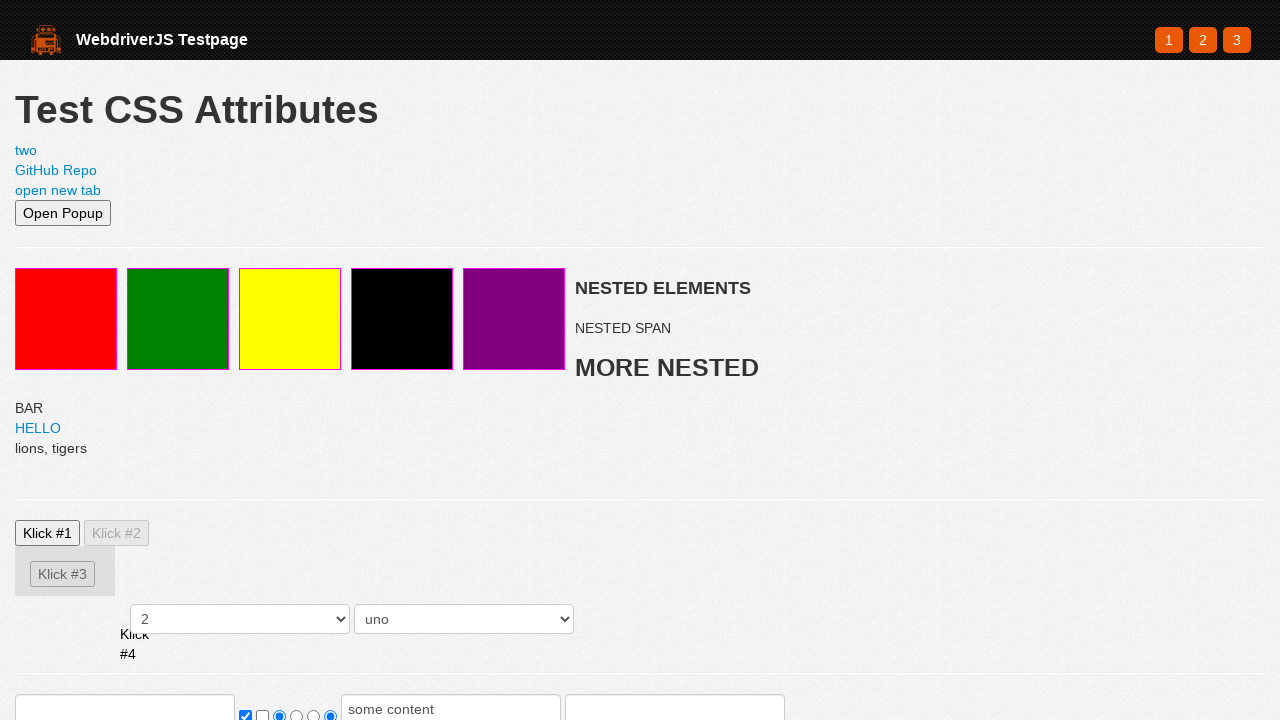

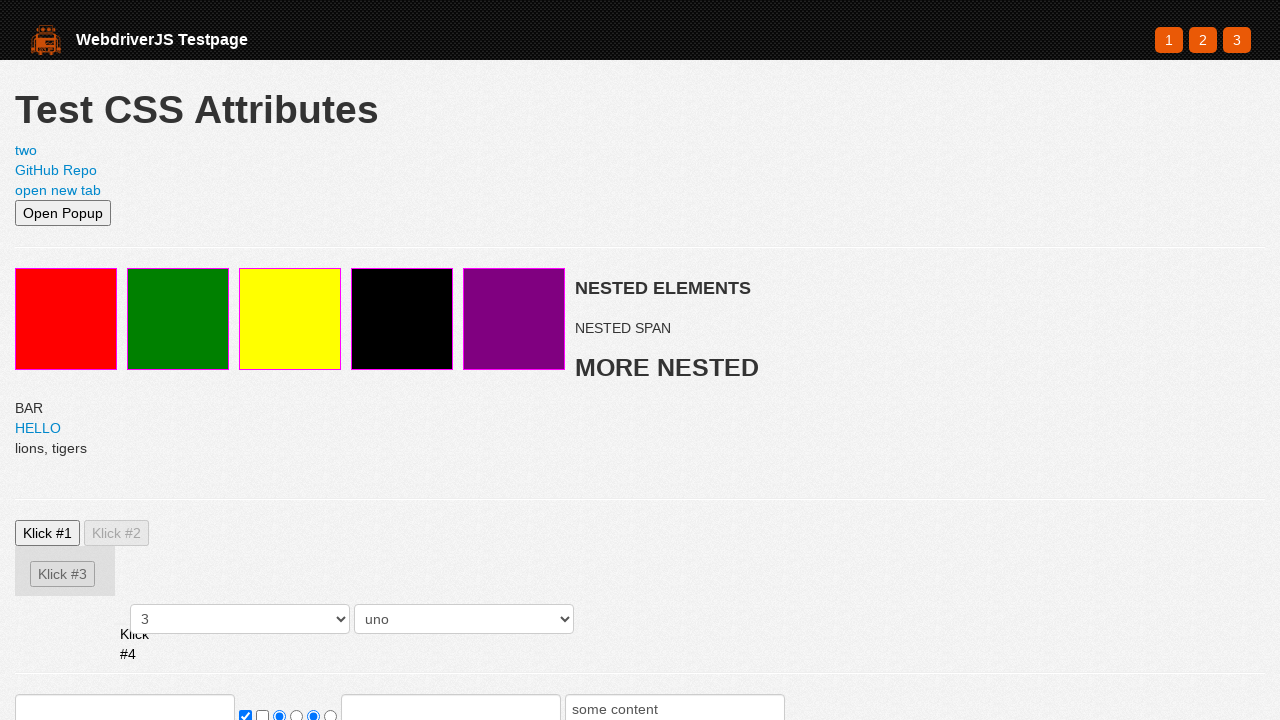